Tests navigation to the Status Codes page and verifies that clicking the 301 link shows the correct 301 status code message.

Starting URL: https://the-internet.herokuapp.com/

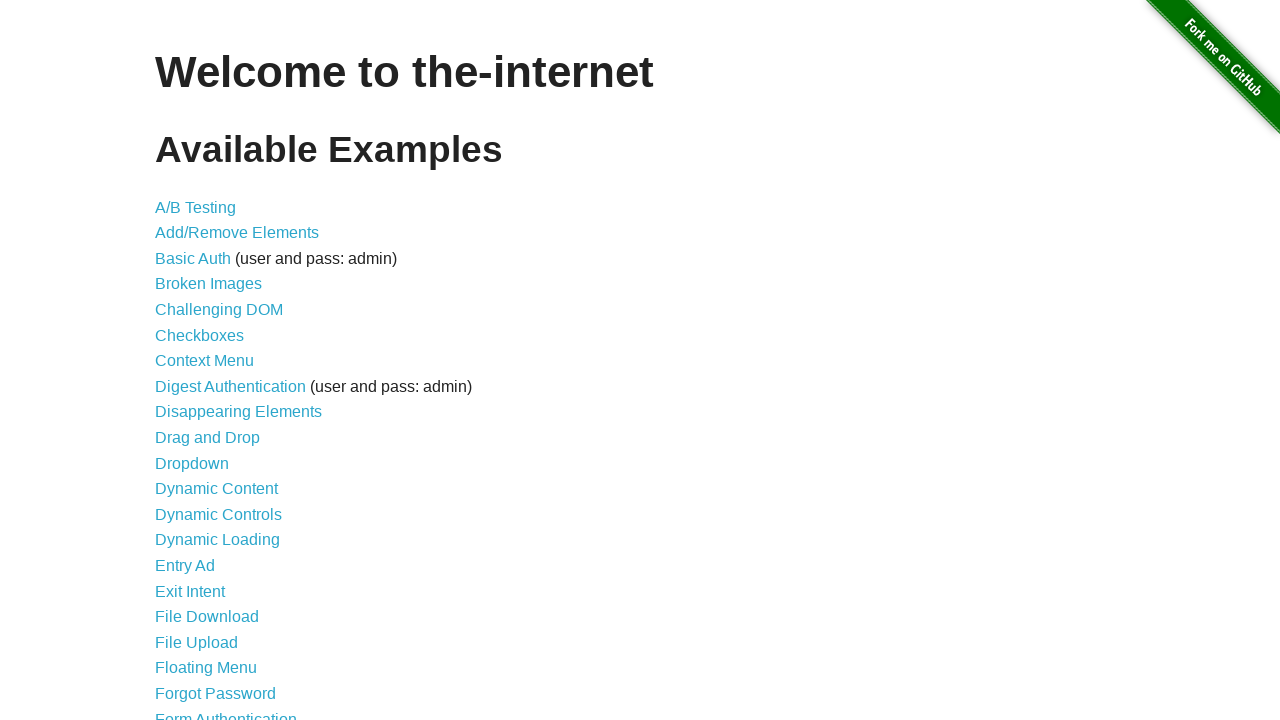

Clicked on Status Codes link from homepage at (203, 600) on a[href='/status_codes']
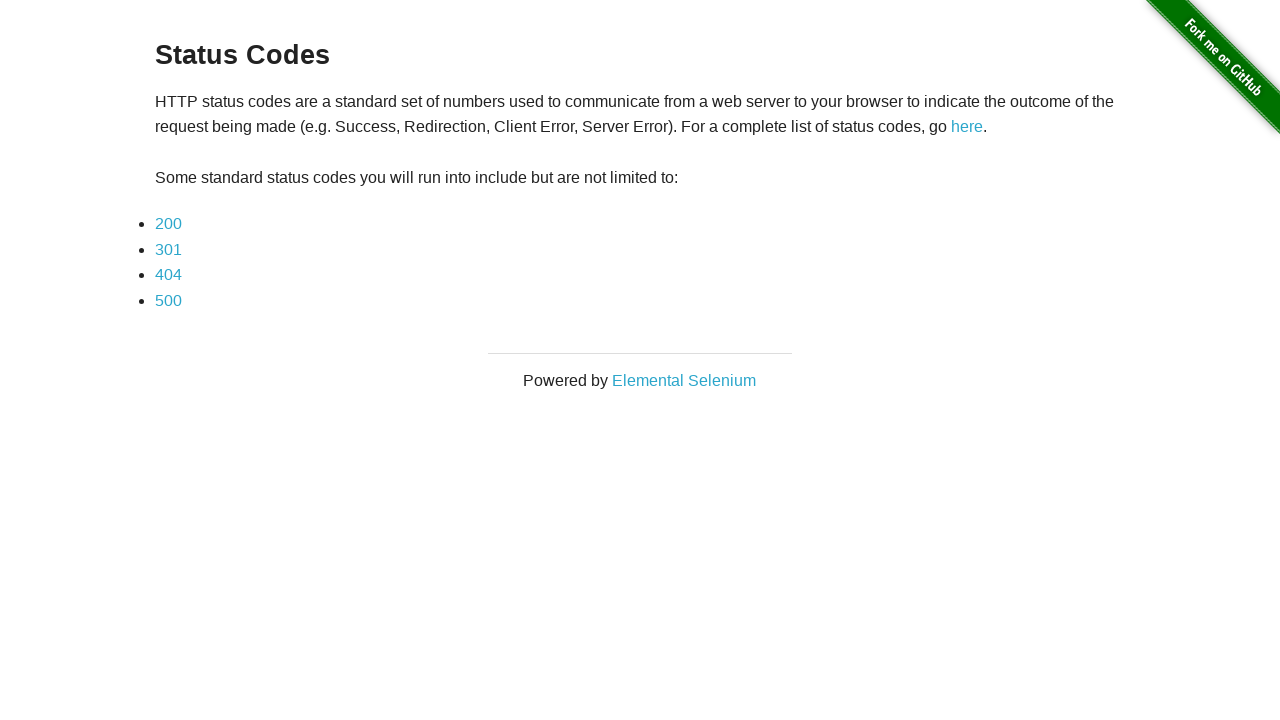

Clicked on the 301 status code link at (168, 249) on a[href='status_codes/301']
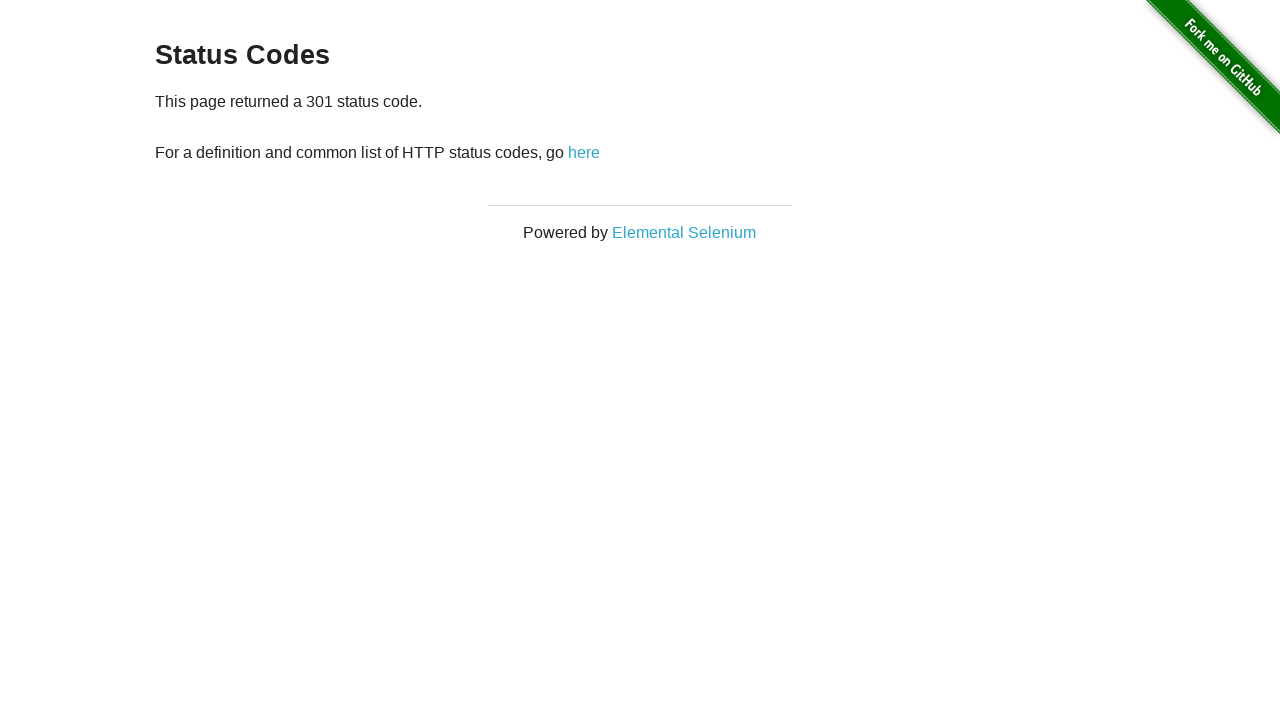

Waited for 301 status code text to appear
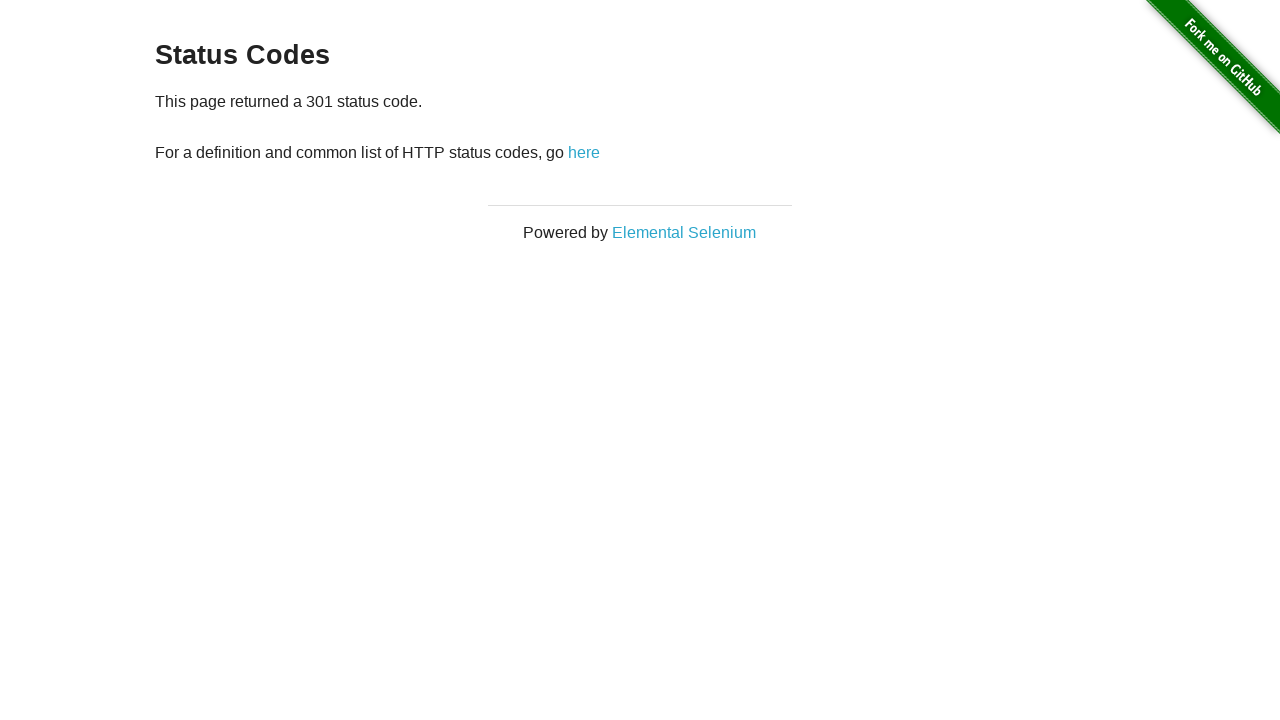

Retrieved 301 status code message text
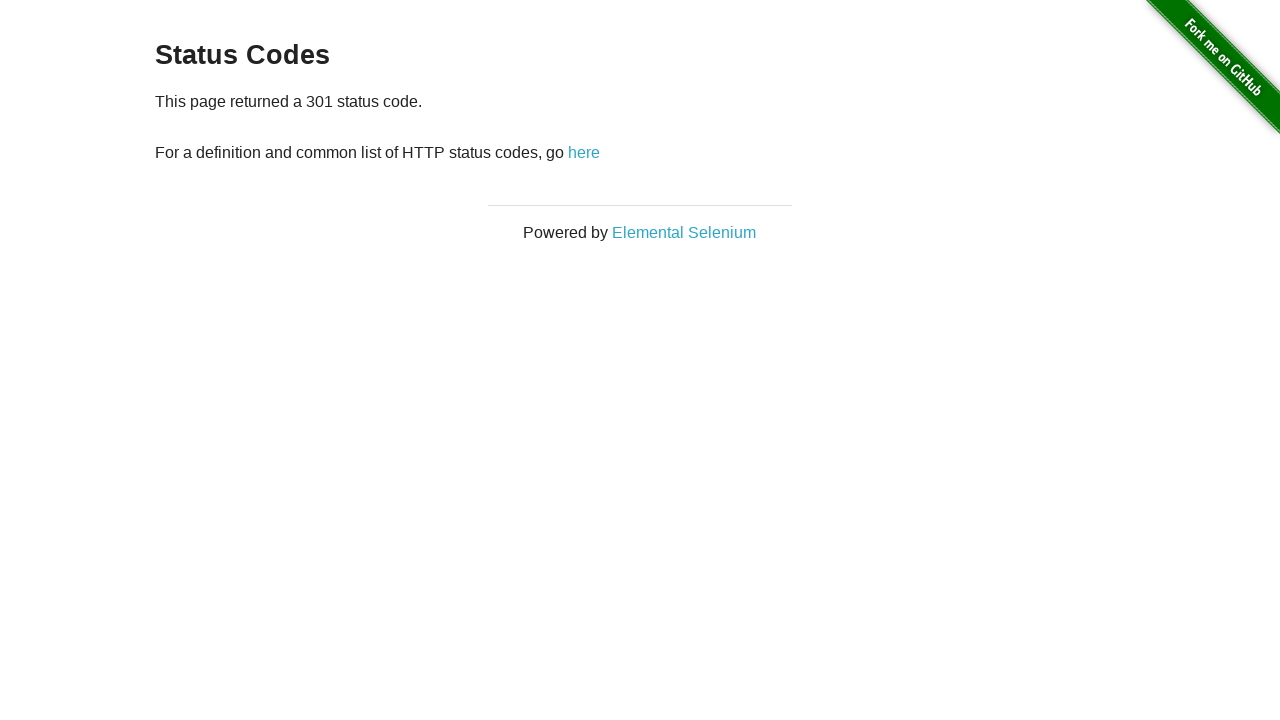

Verified that the page returned a 301 status code message
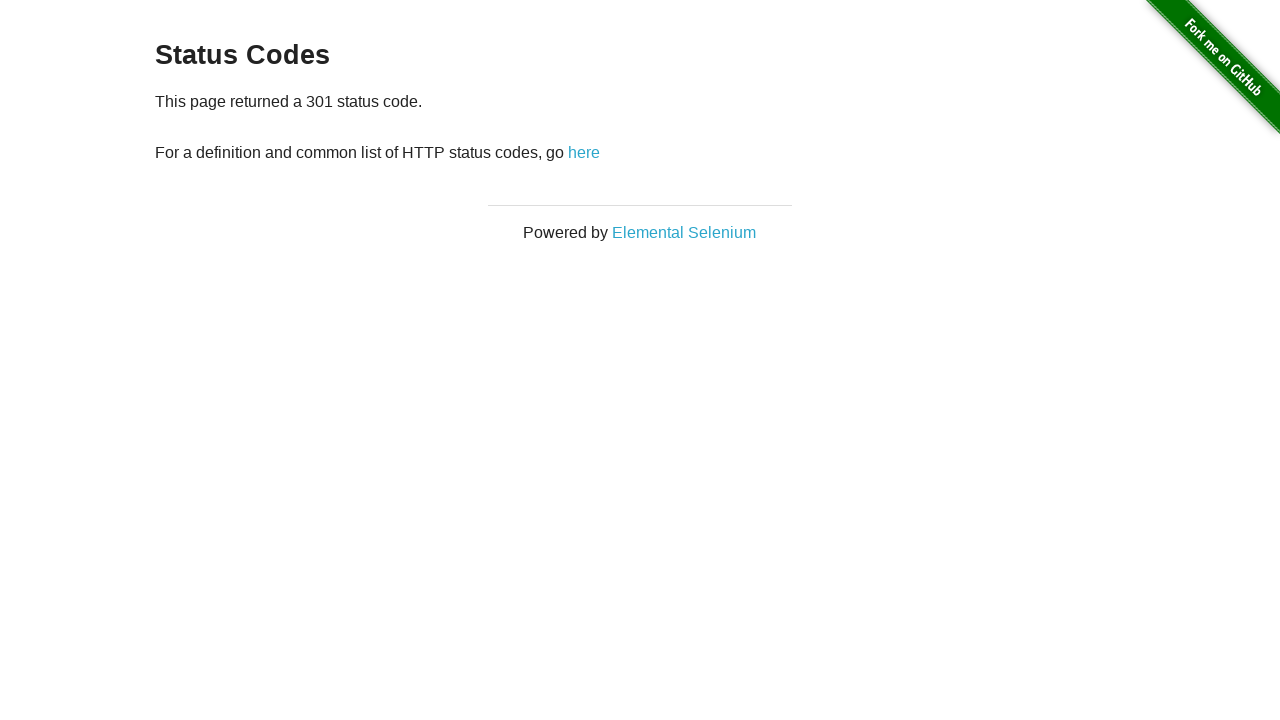

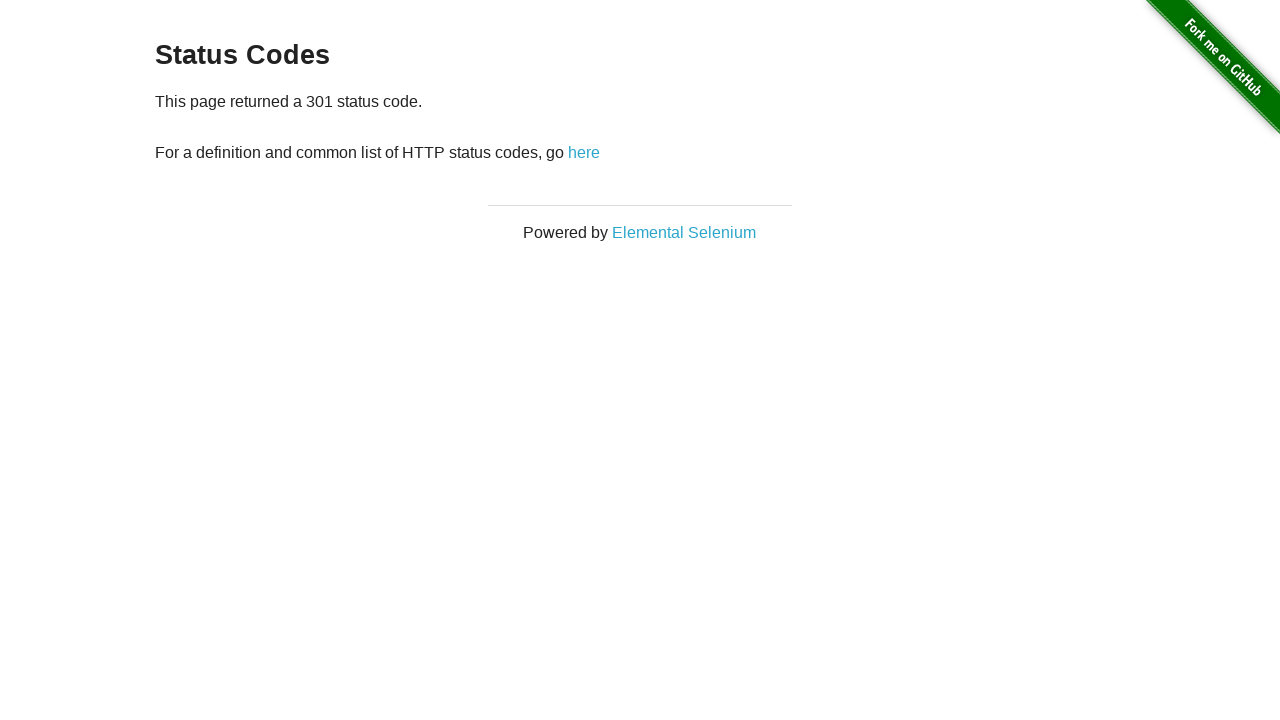